Tests working with multiple browser windows by clicking a link that opens a new window, then switching between windows and verifying the page titles using window handle order.

Starting URL: https://the-internet.herokuapp.com/windows

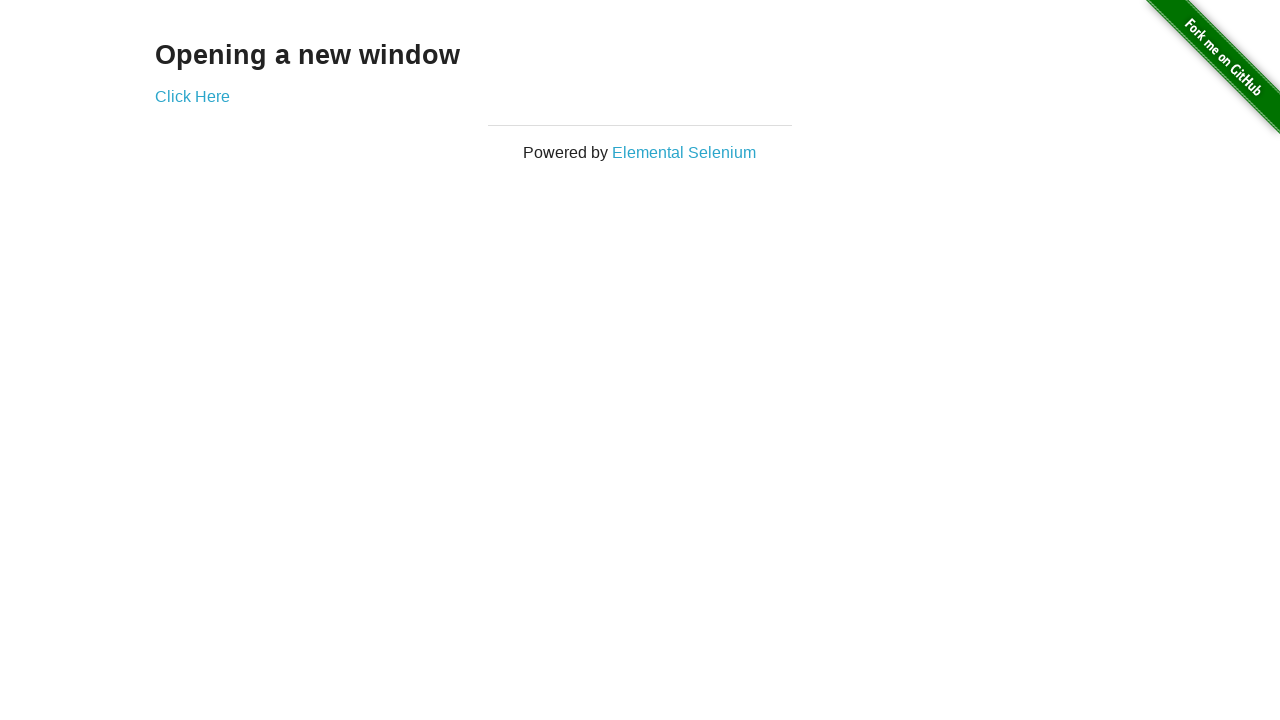

Clicked link to open new window at (192, 96) on .example a
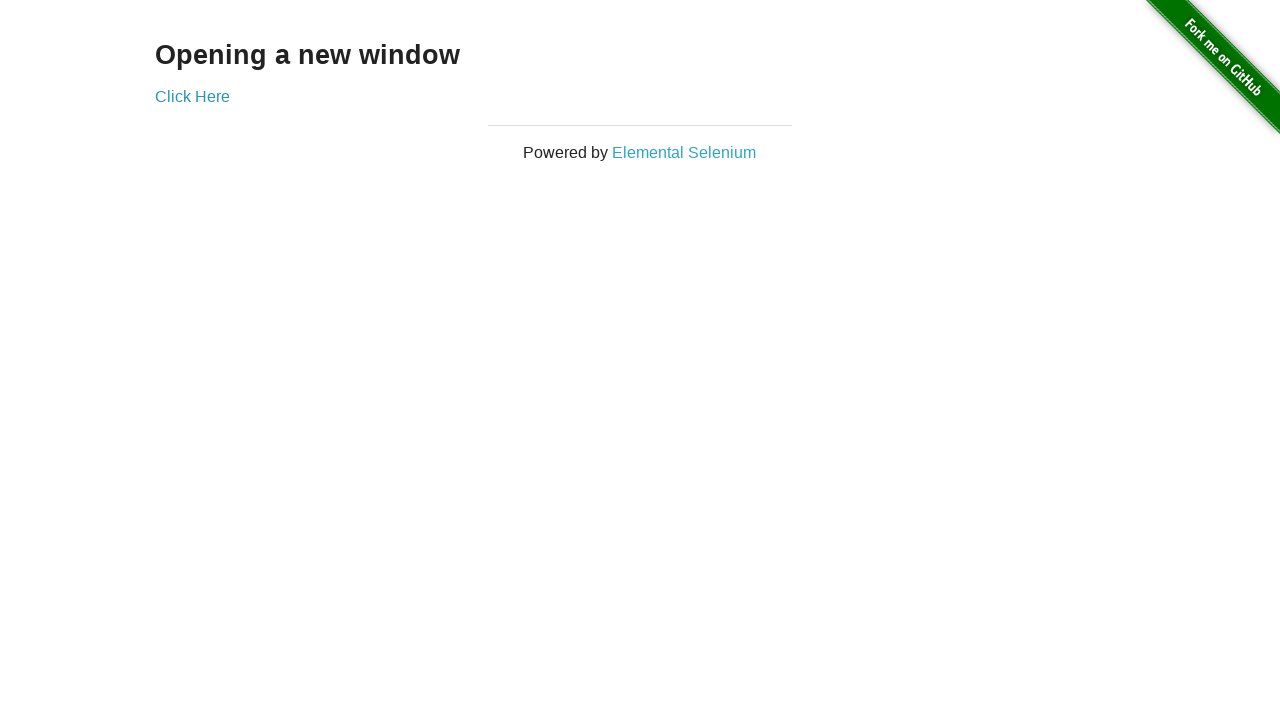

New window opened and captured
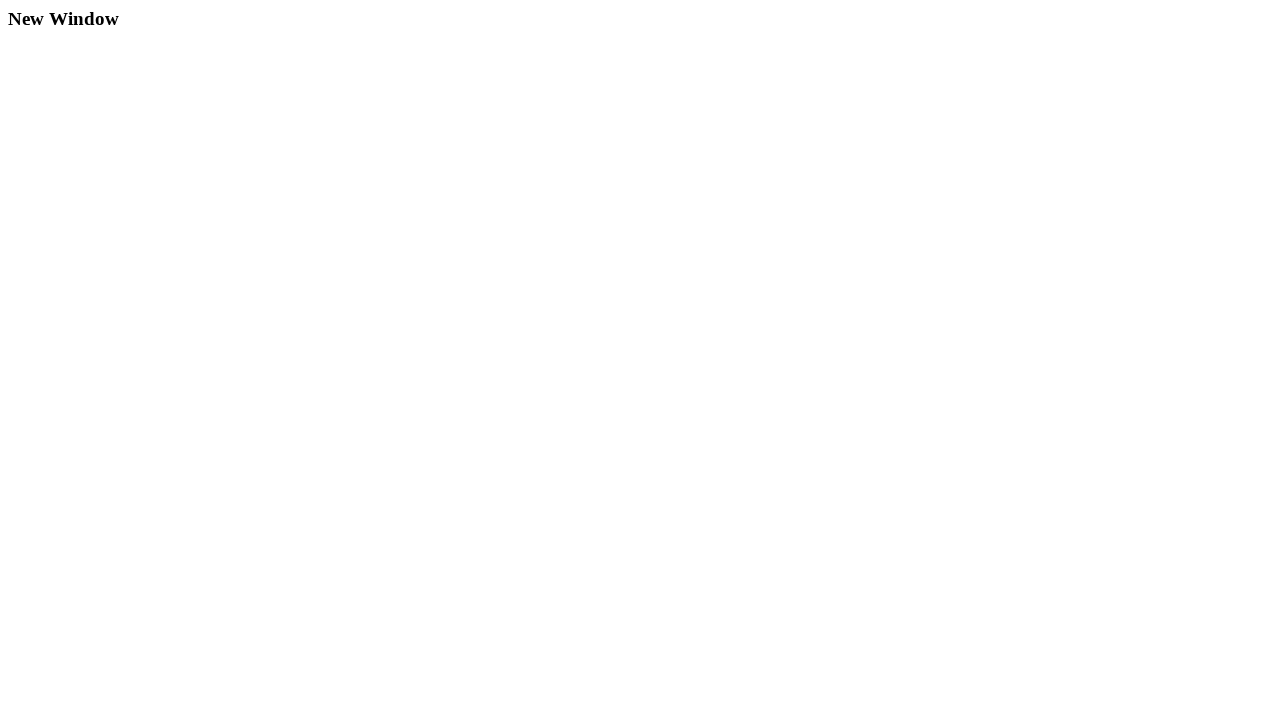

Verified original window title is 'The Internet'
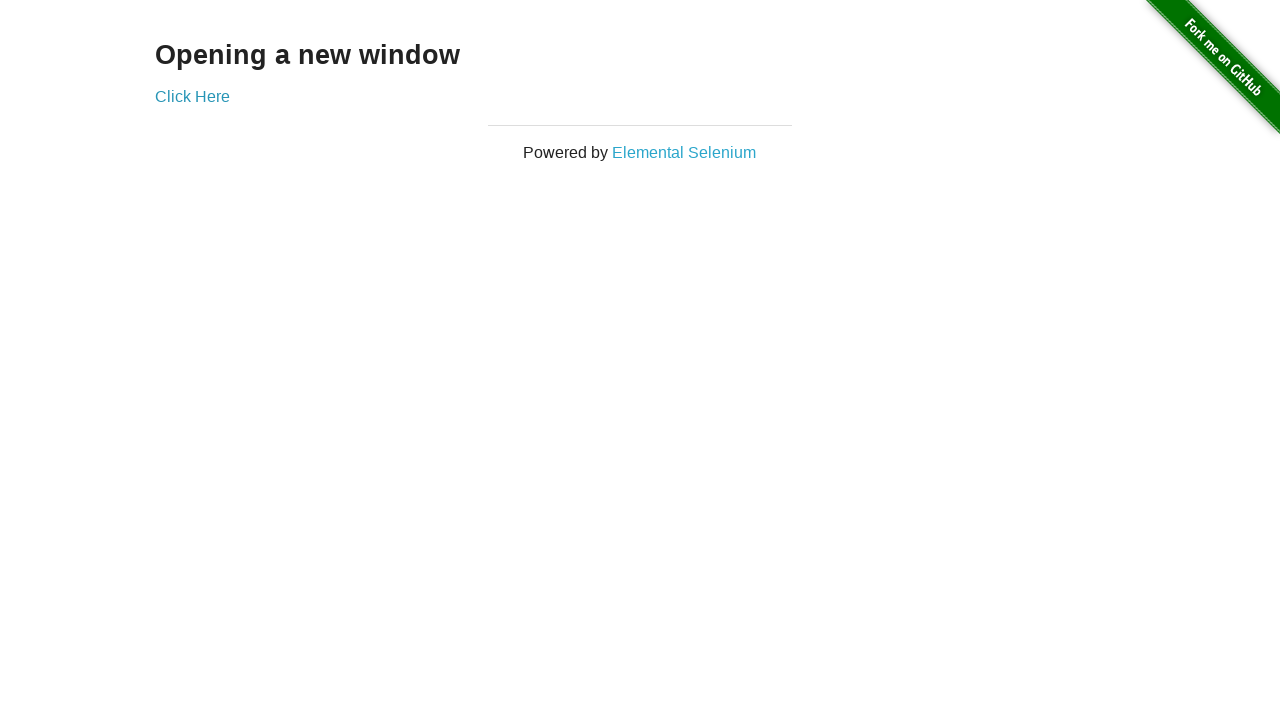

New page loaded successfully
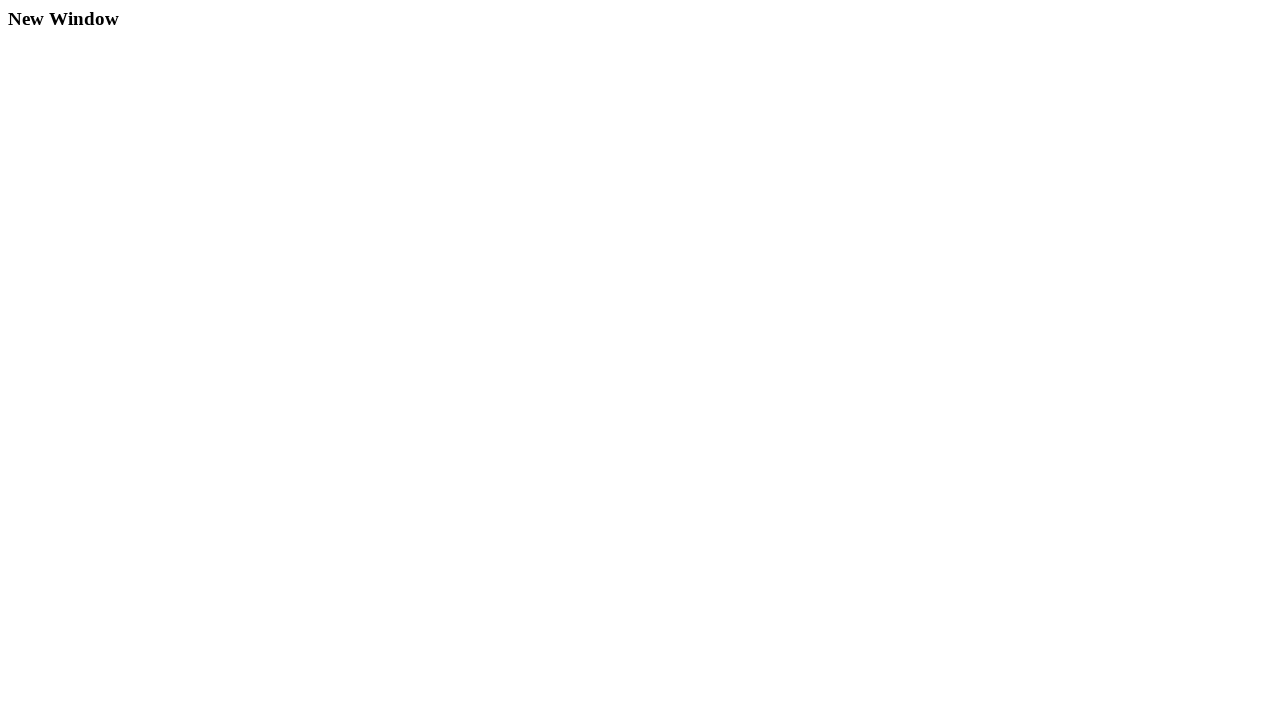

Verified new window title is 'New Window'
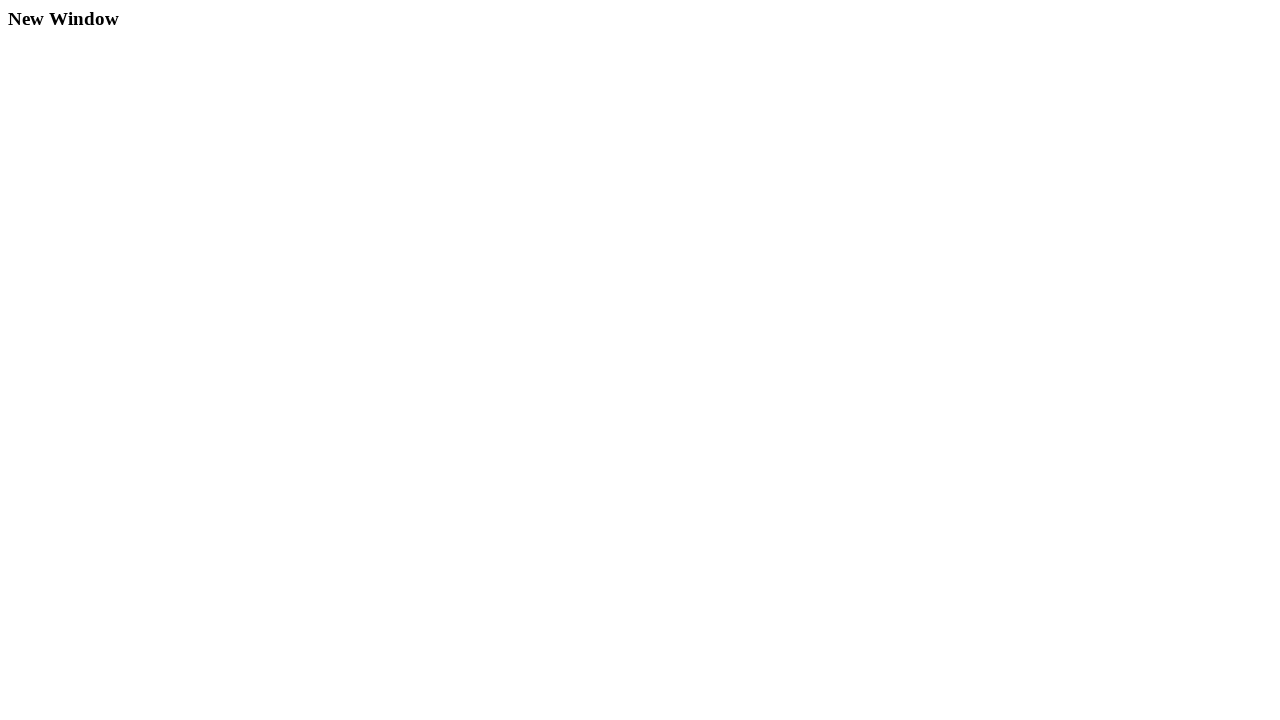

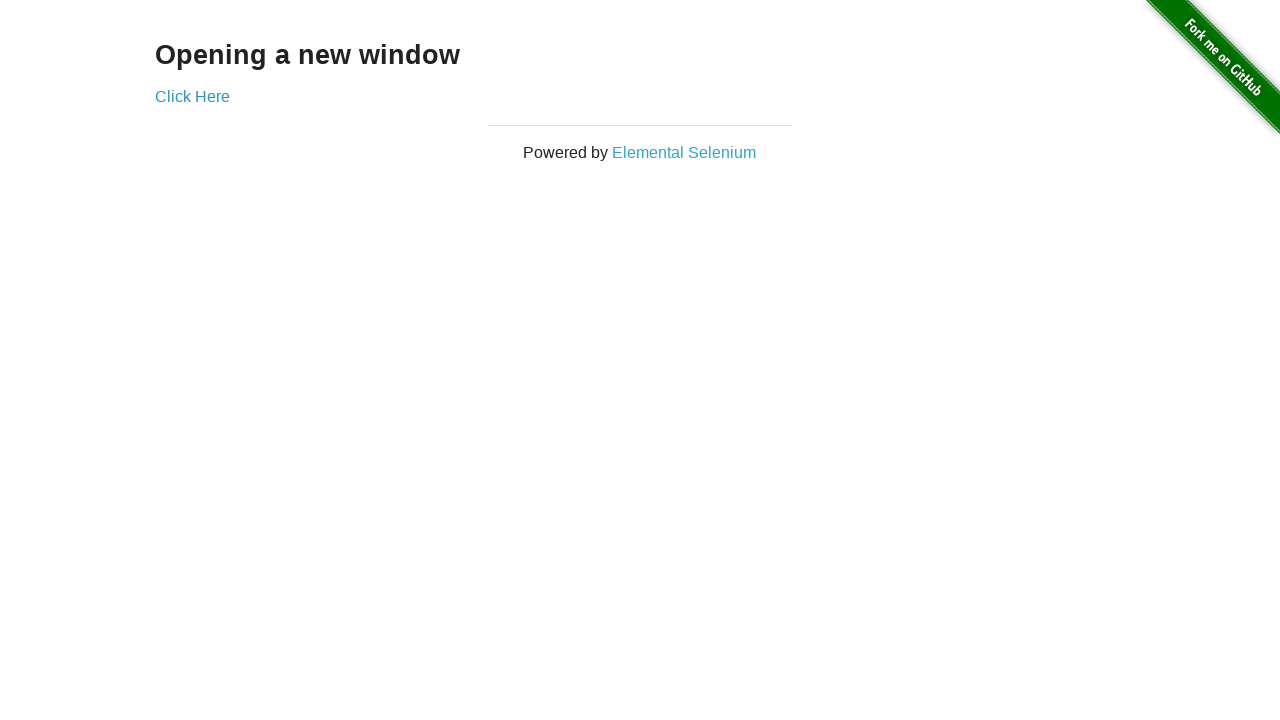